Tests adding multiple todo items to the list by filling the input field and pressing Enter, then verifying the items appear in the list

Starting URL: https://demo.playwright.dev/todomvc

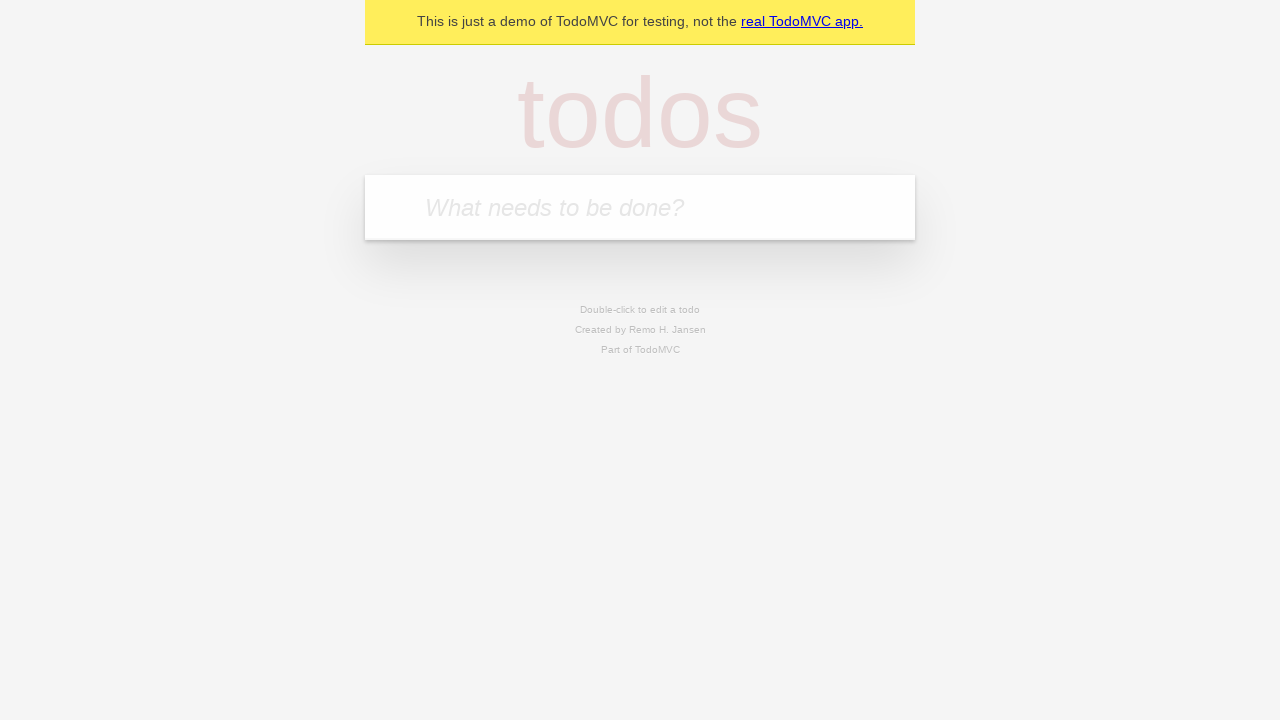

Located the todo input field
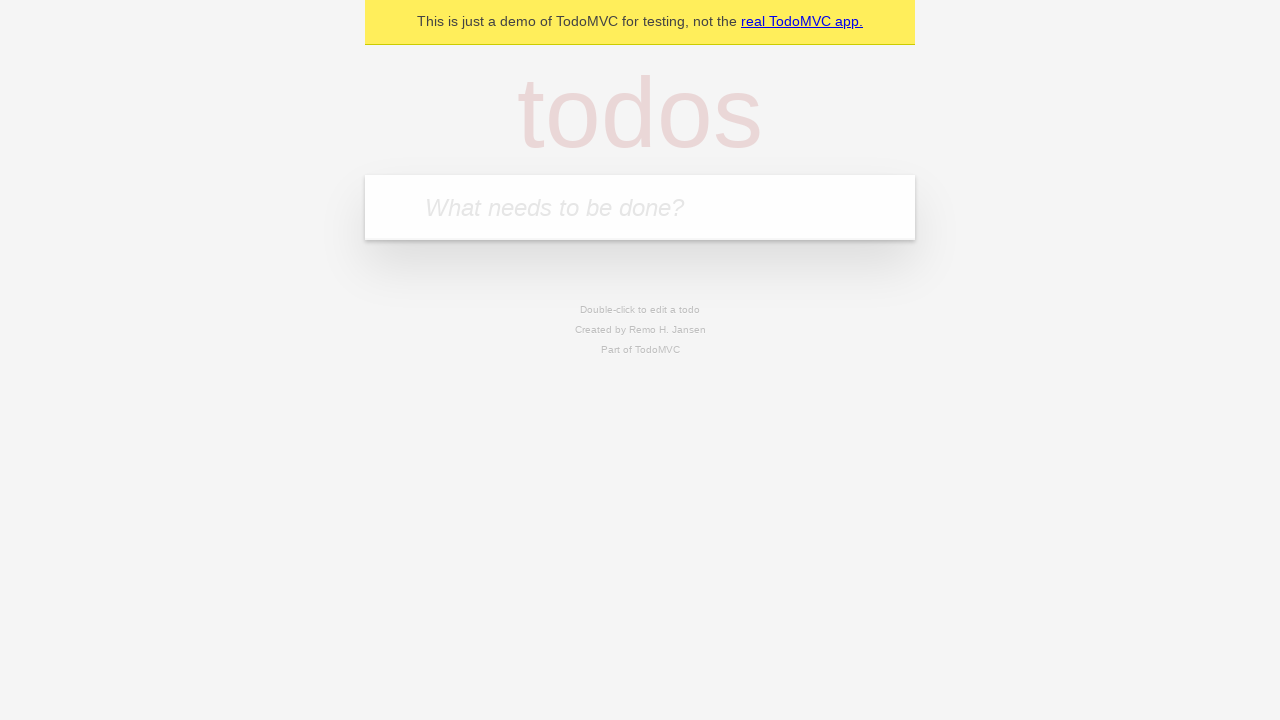

Filled input with first todo item 'buy some cheese' on internal:attr=[placeholder="What needs to be done?"i]
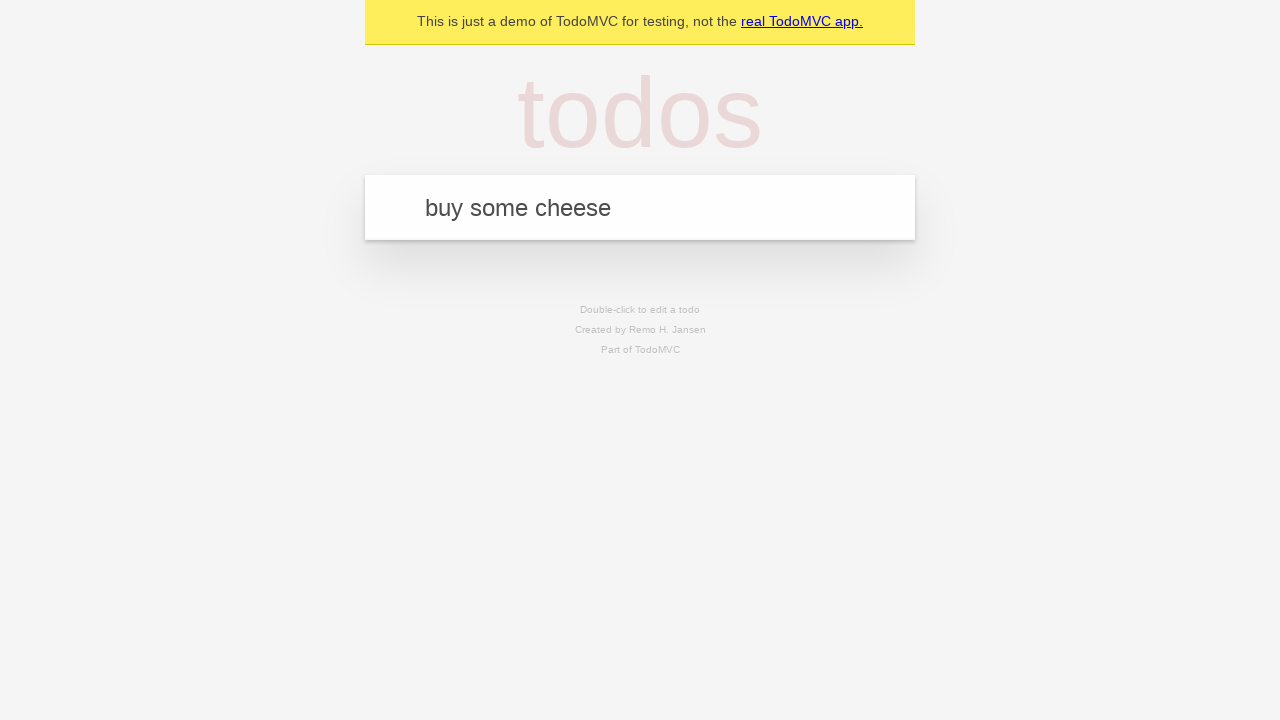

Pressed Enter to add first todo item on internal:attr=[placeholder="What needs to be done?"i]
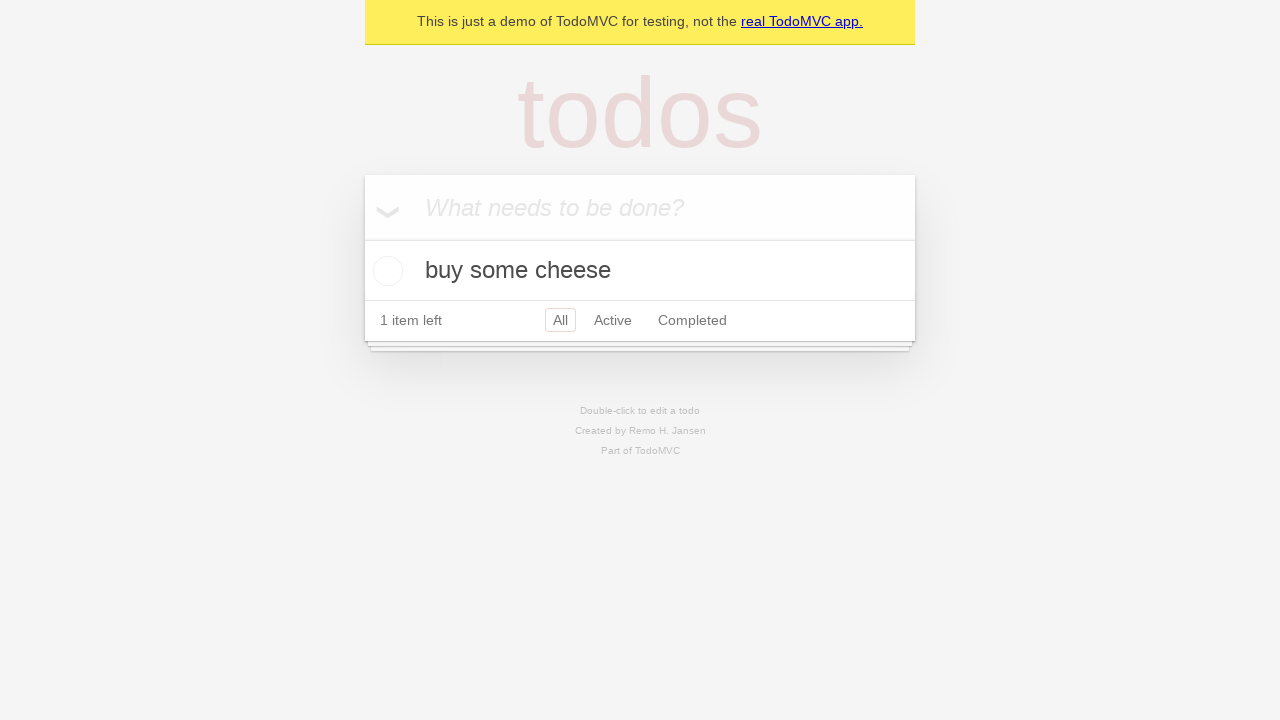

First todo item appeared in the list
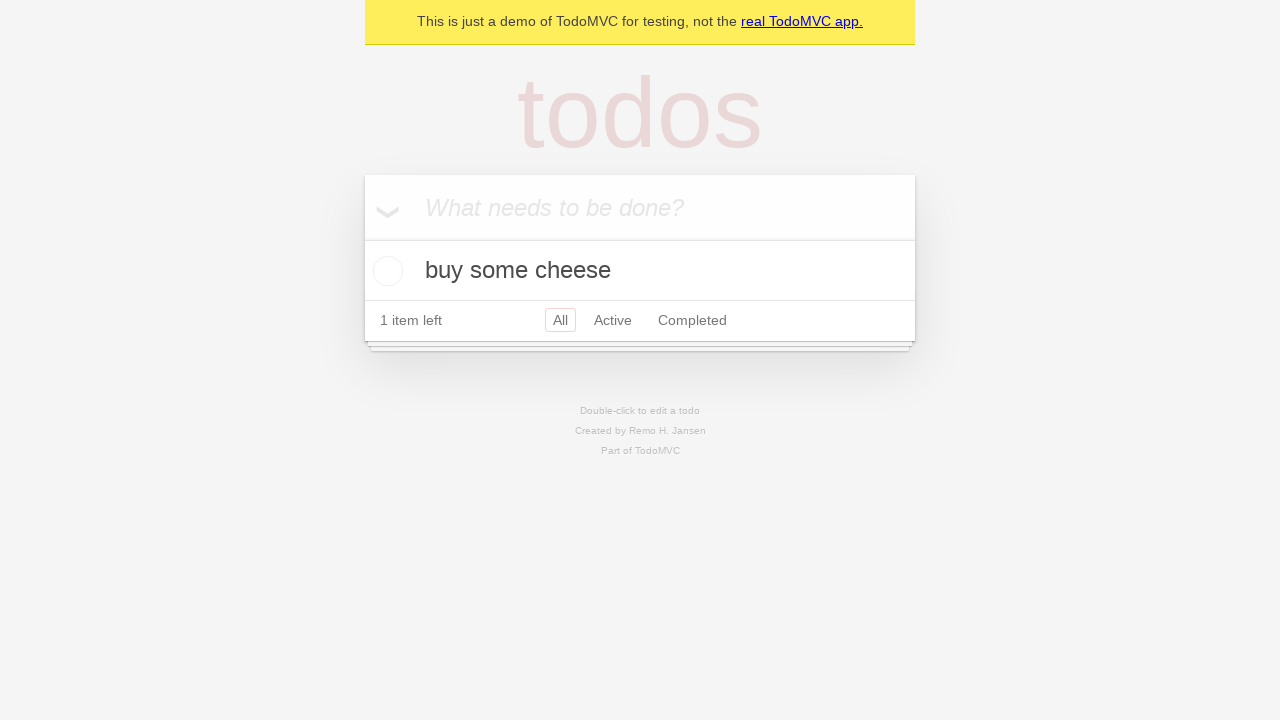

Filled input with second todo item 'feed the cat' on internal:attr=[placeholder="What needs to be done?"i]
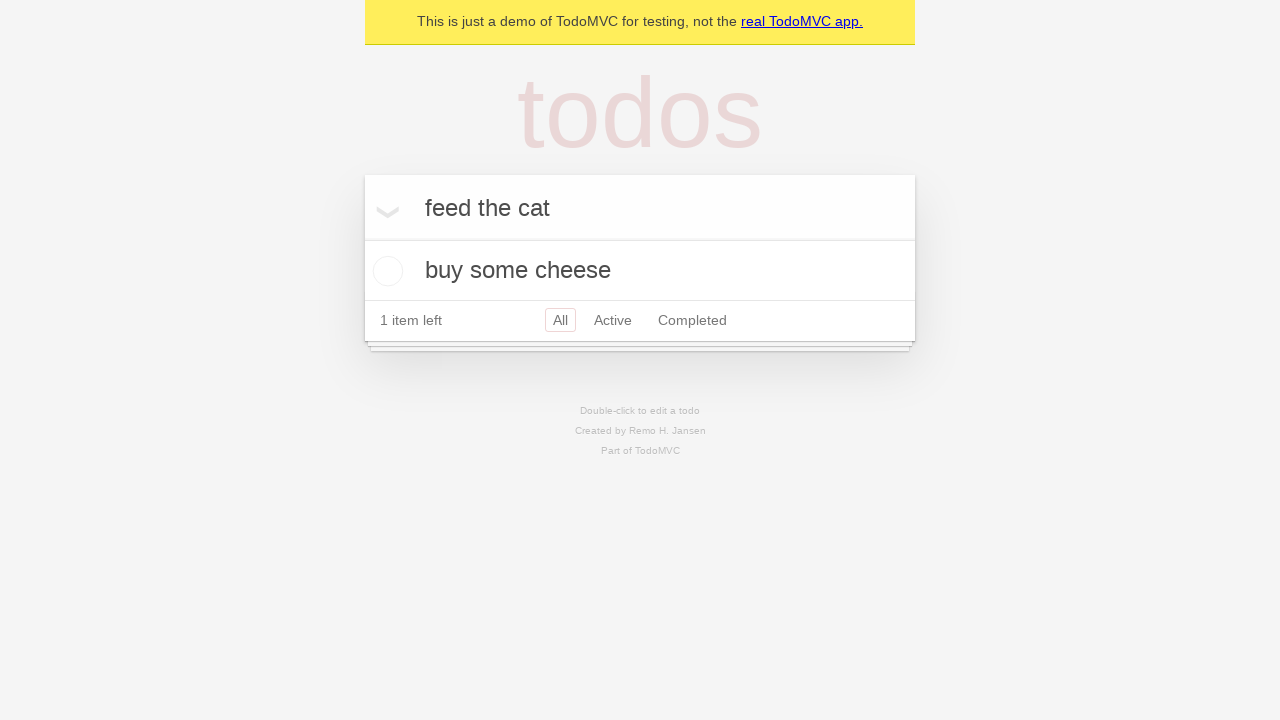

Pressed Enter to add second todo item on internal:attr=[placeholder="What needs to be done?"i]
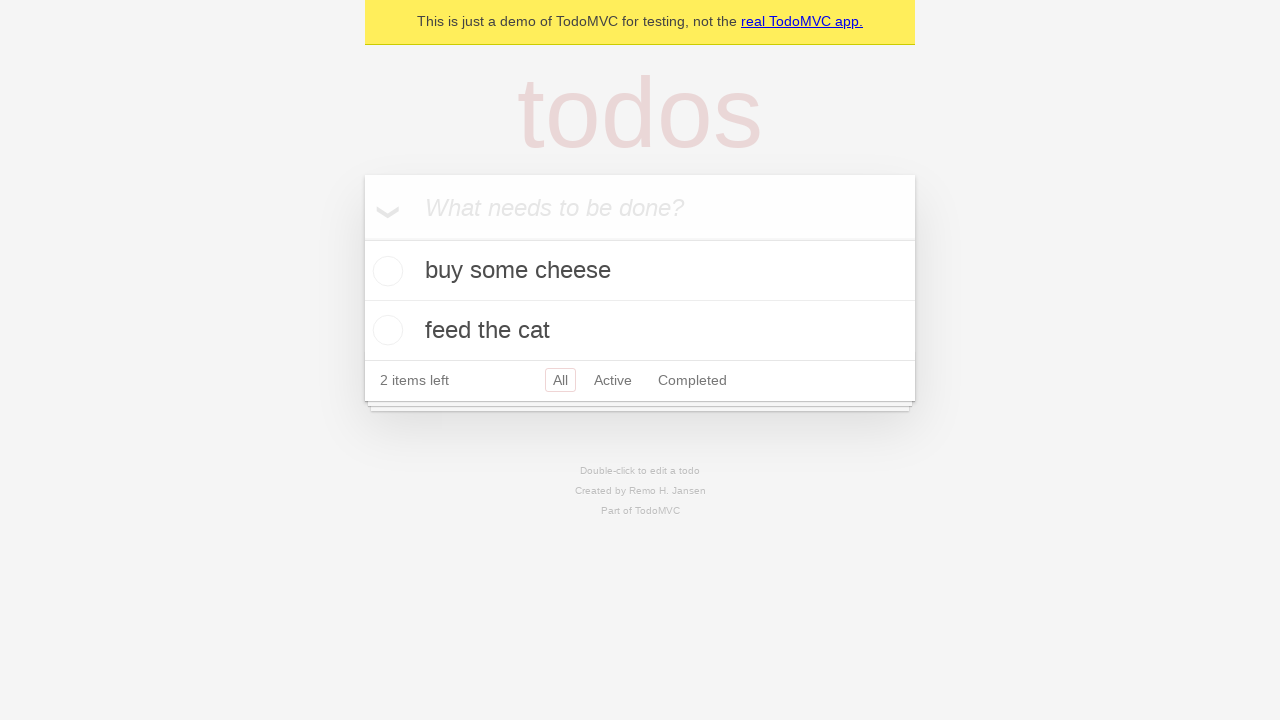

Both todo items are now visible in the list
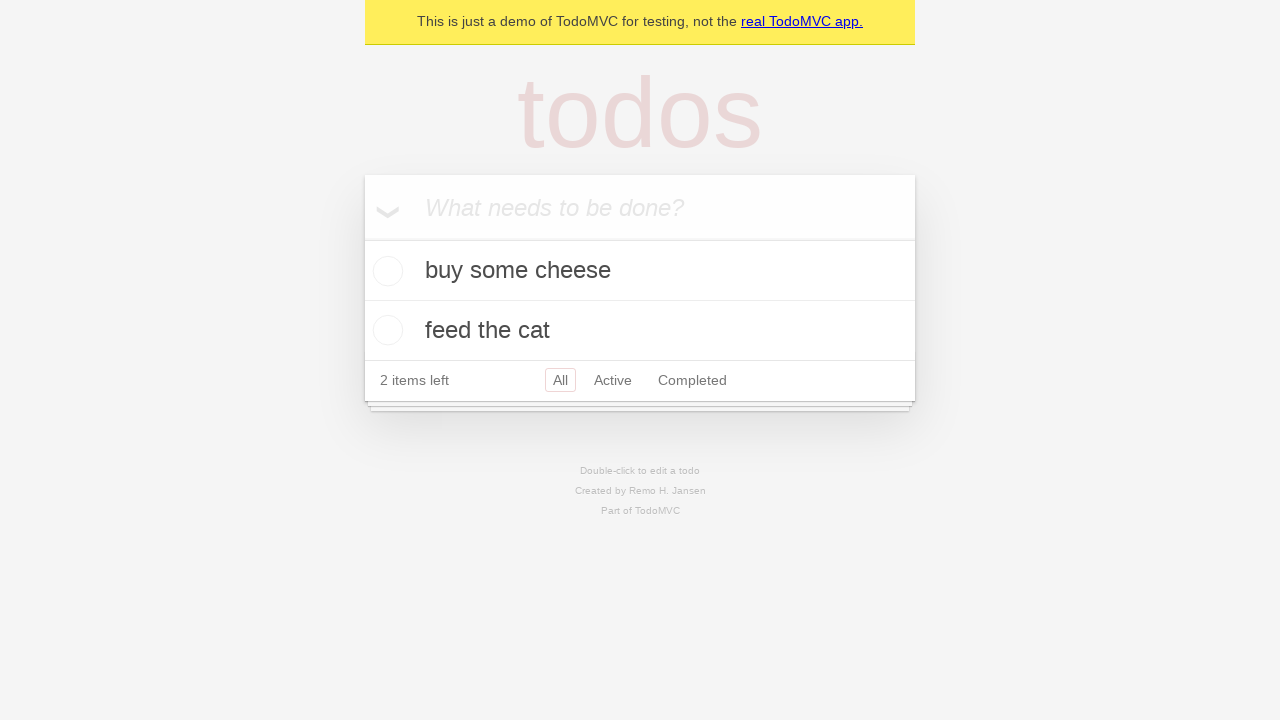

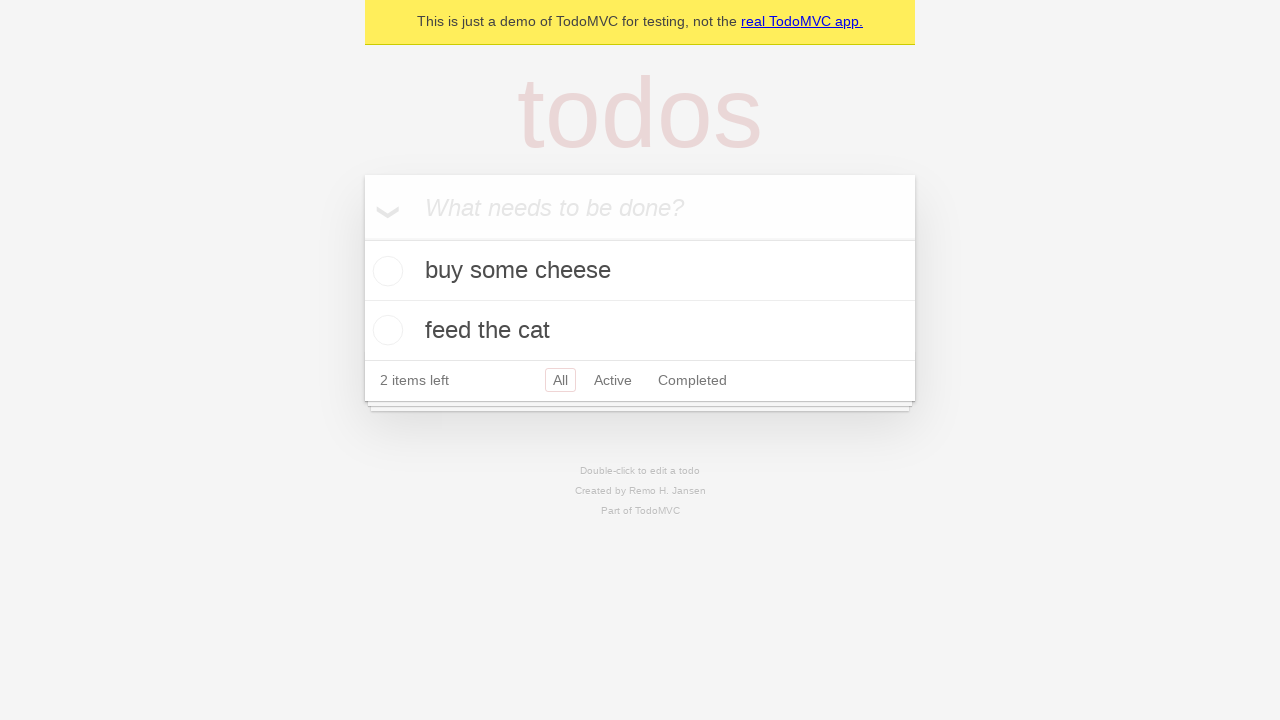